Searches for a specific product (Cashews), adds it to cart, and proceeds through checkout

Starting URL: https://rahulshettyacademy.com/seleniumPractise/#/

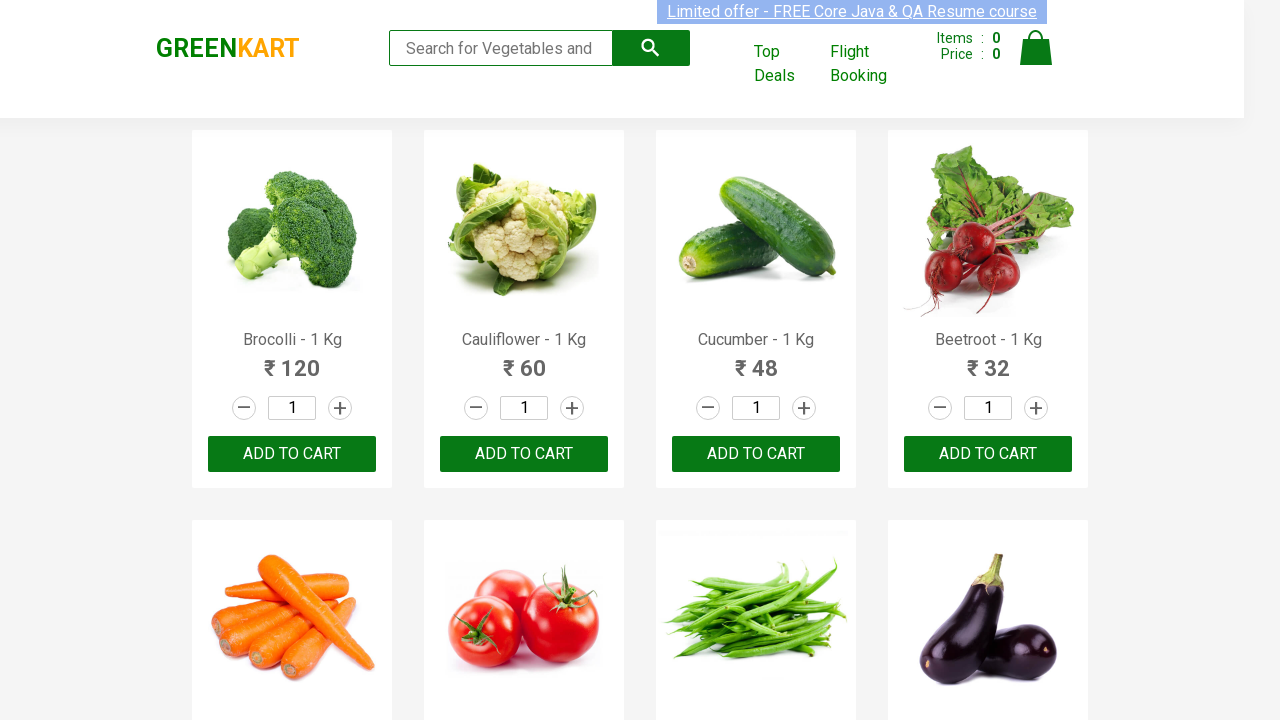

Located all product elements on the page
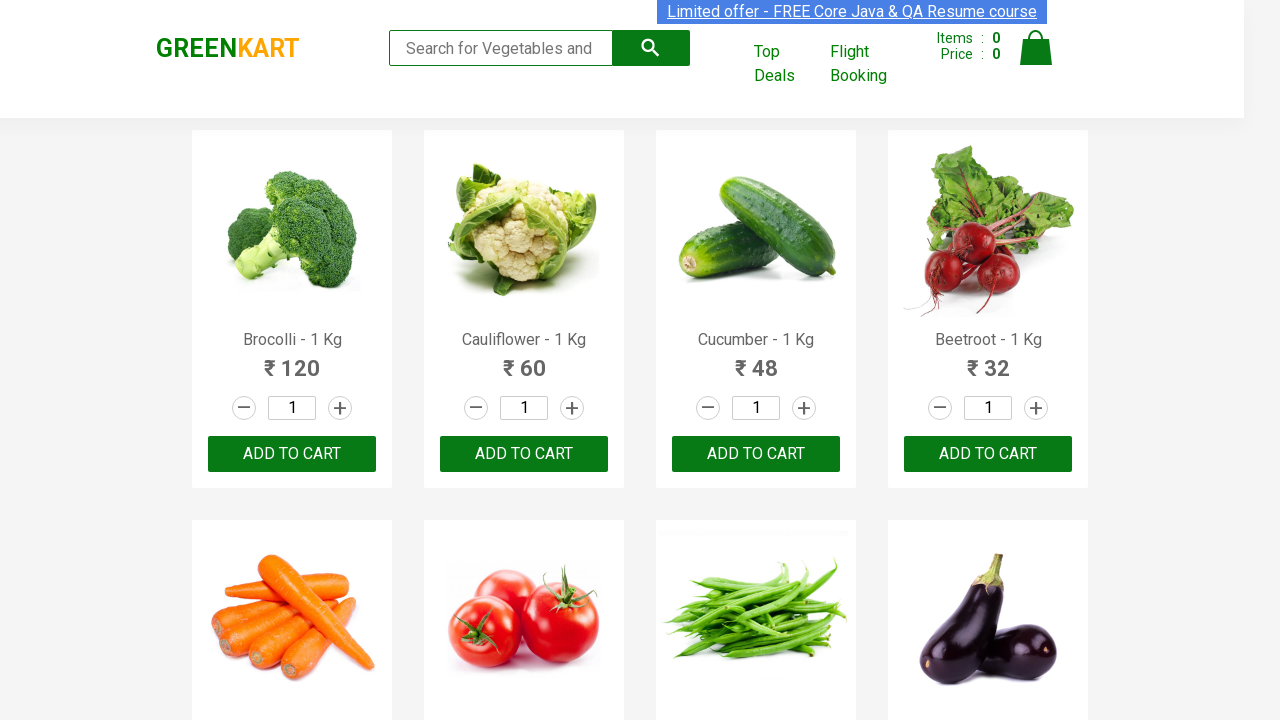

Retrieved product name: Brocolli - 1 Kg
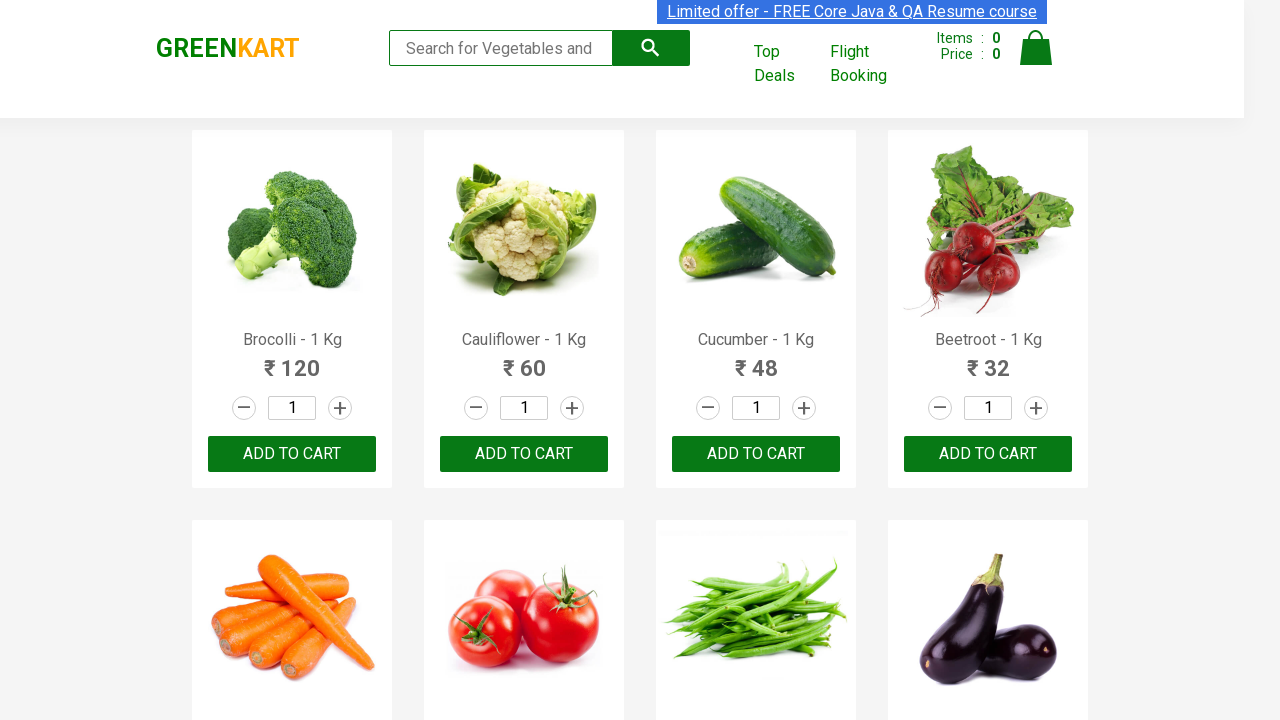

Retrieved product name: Cauliflower - 1 Kg
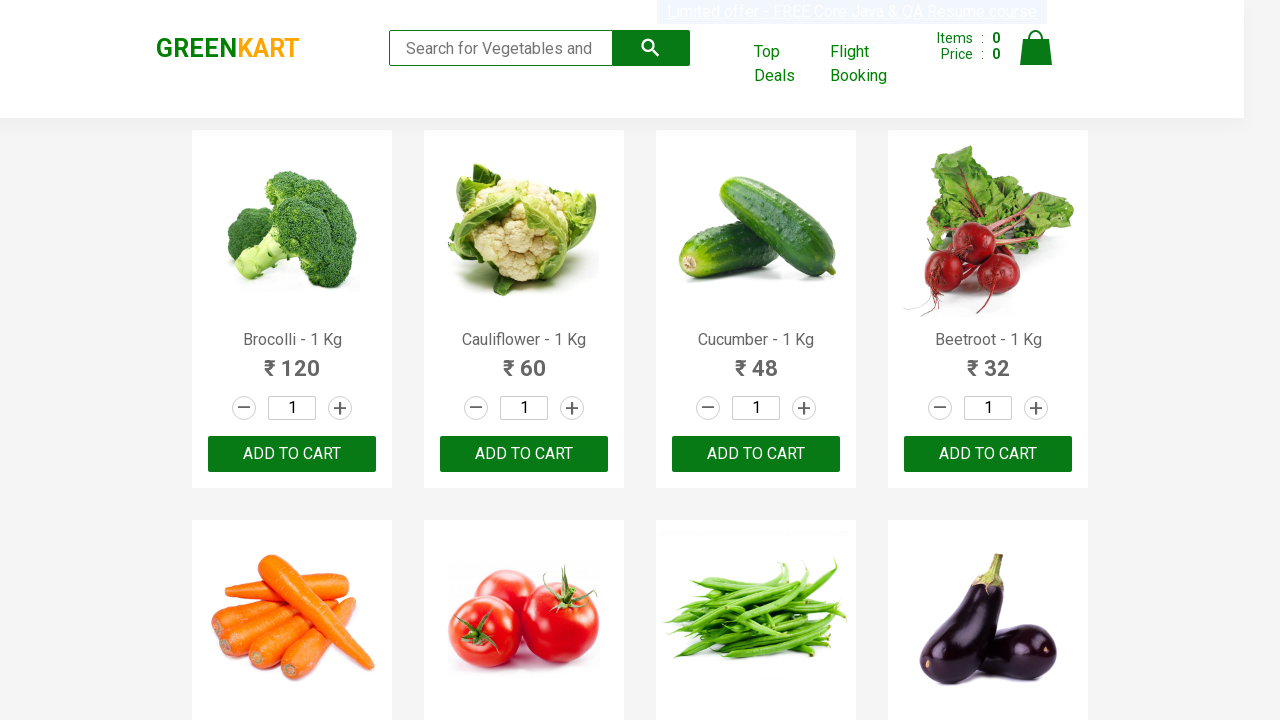

Retrieved product name: Cucumber - 1 Kg
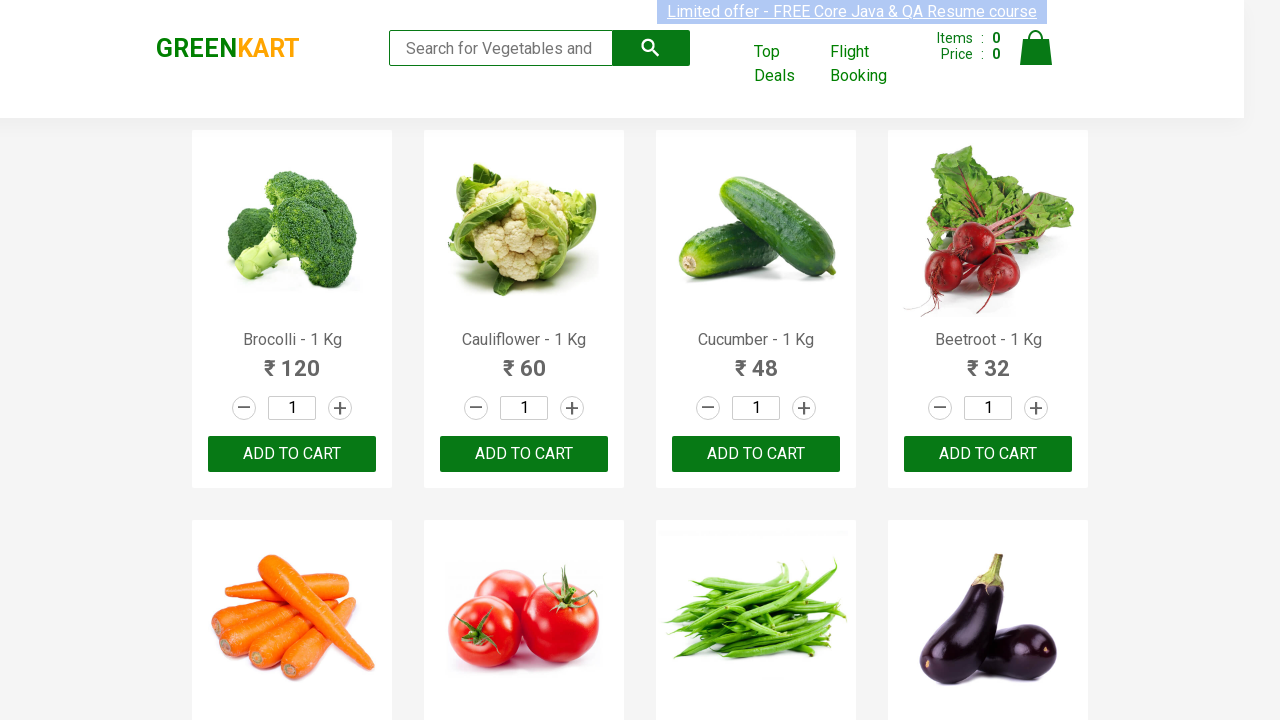

Retrieved product name: Beetroot - 1 Kg
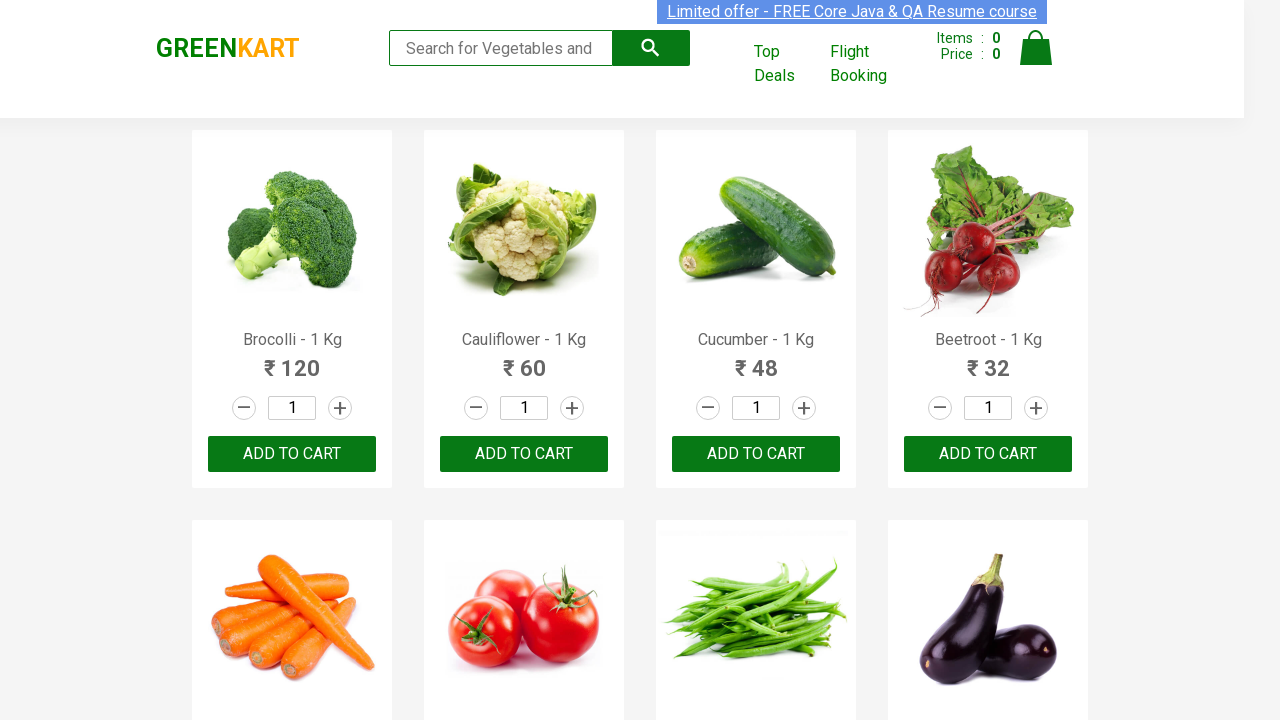

Retrieved product name: Carrot - 1 Kg
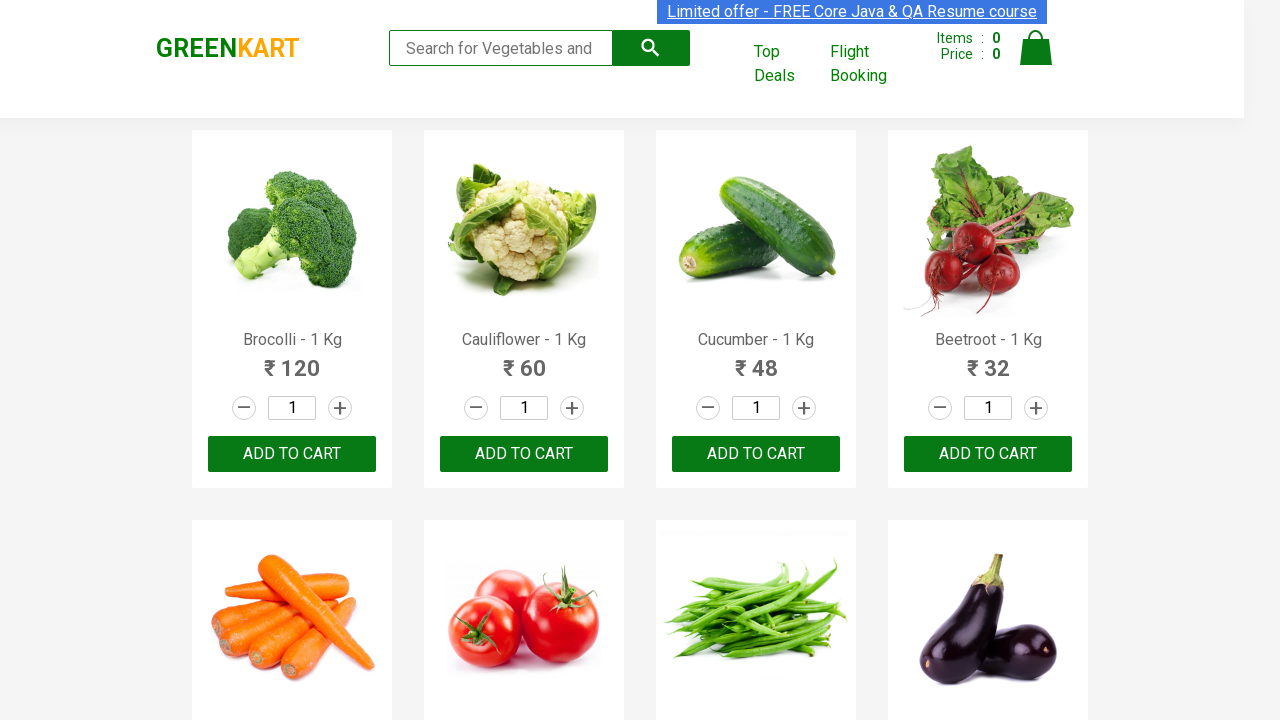

Retrieved product name: Tomato - 1 Kg
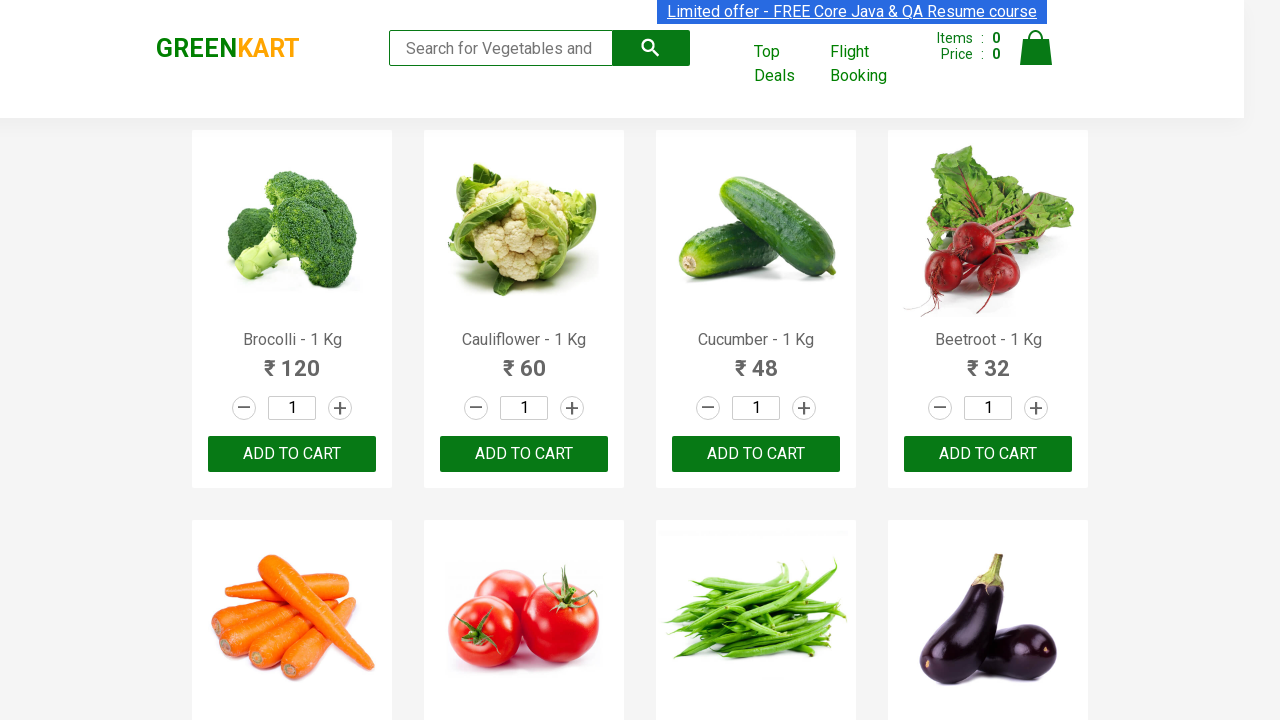

Retrieved product name: Beans - 1 Kg
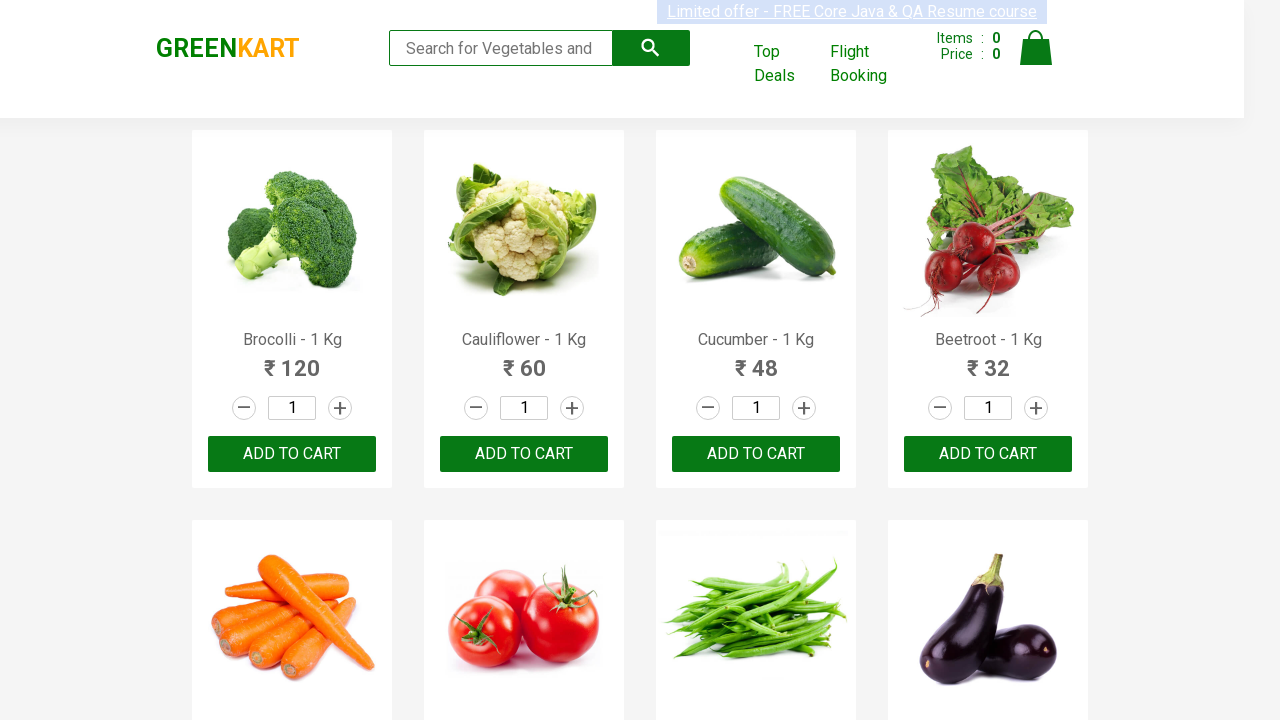

Retrieved product name: Brinjal - 1 Kg
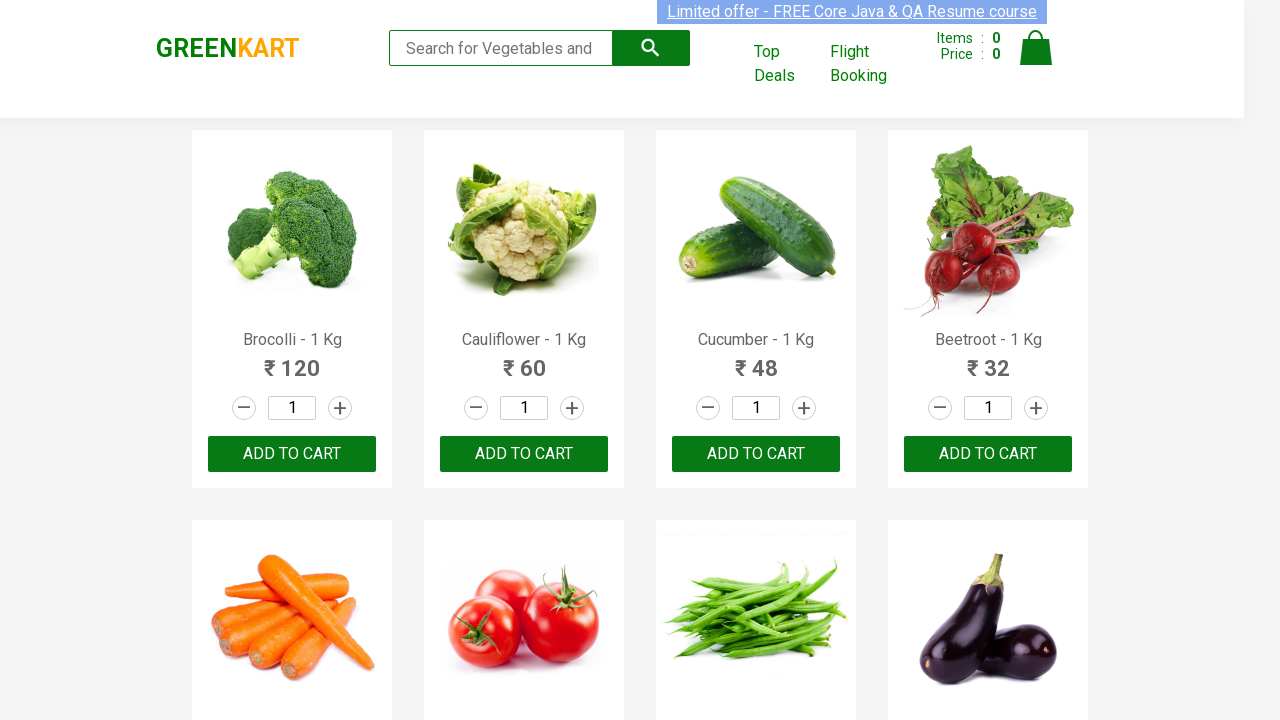

Retrieved product name: Capsicum
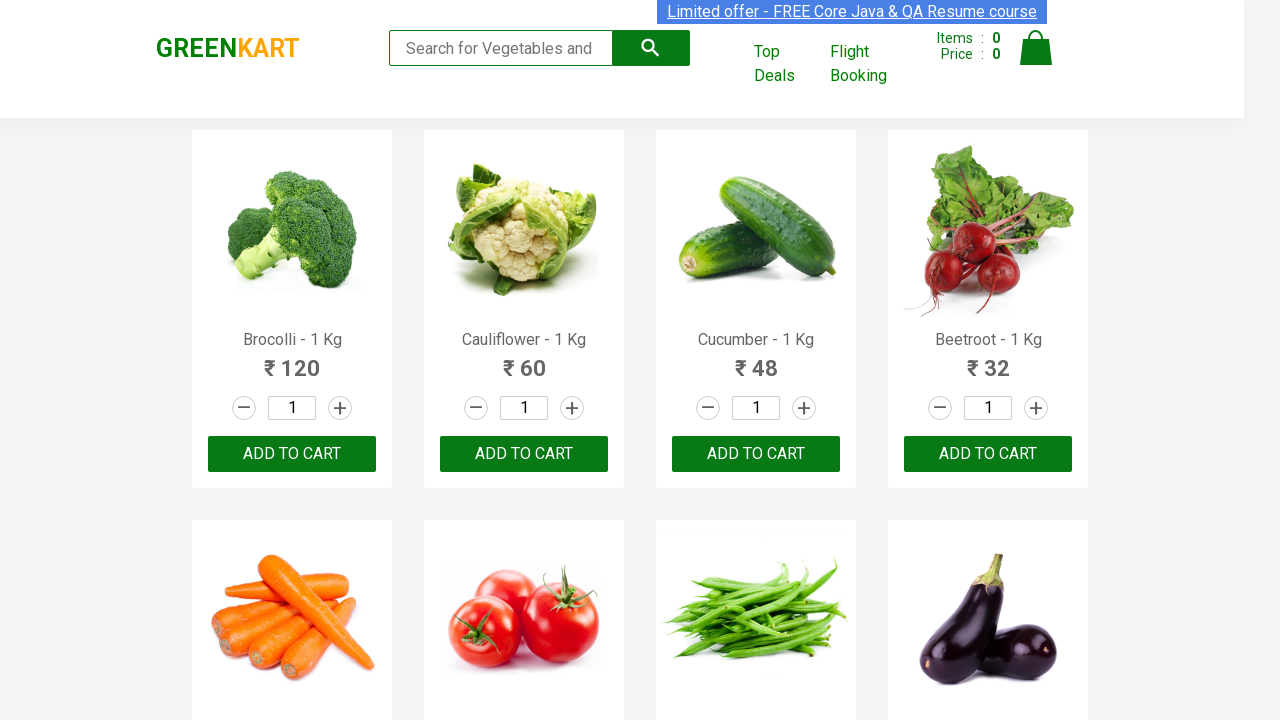

Retrieved product name: Mushroom - 1 Kg
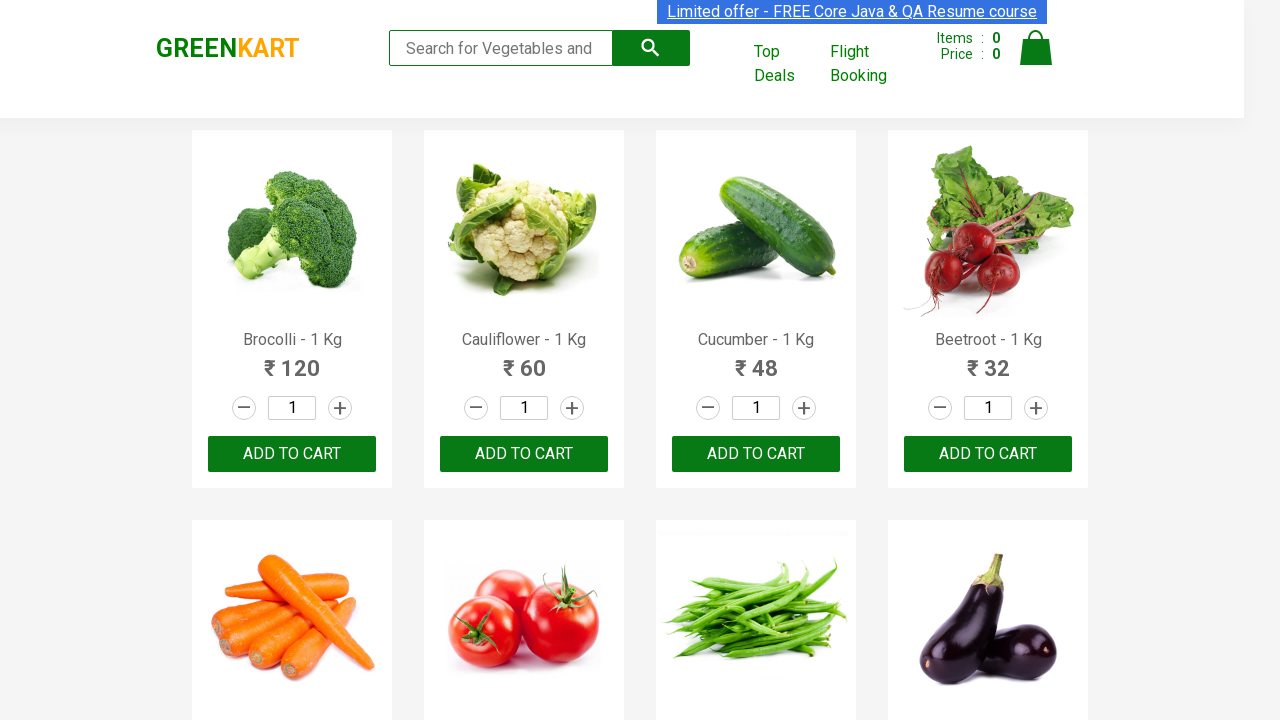

Retrieved product name: Potato - 1 Kg
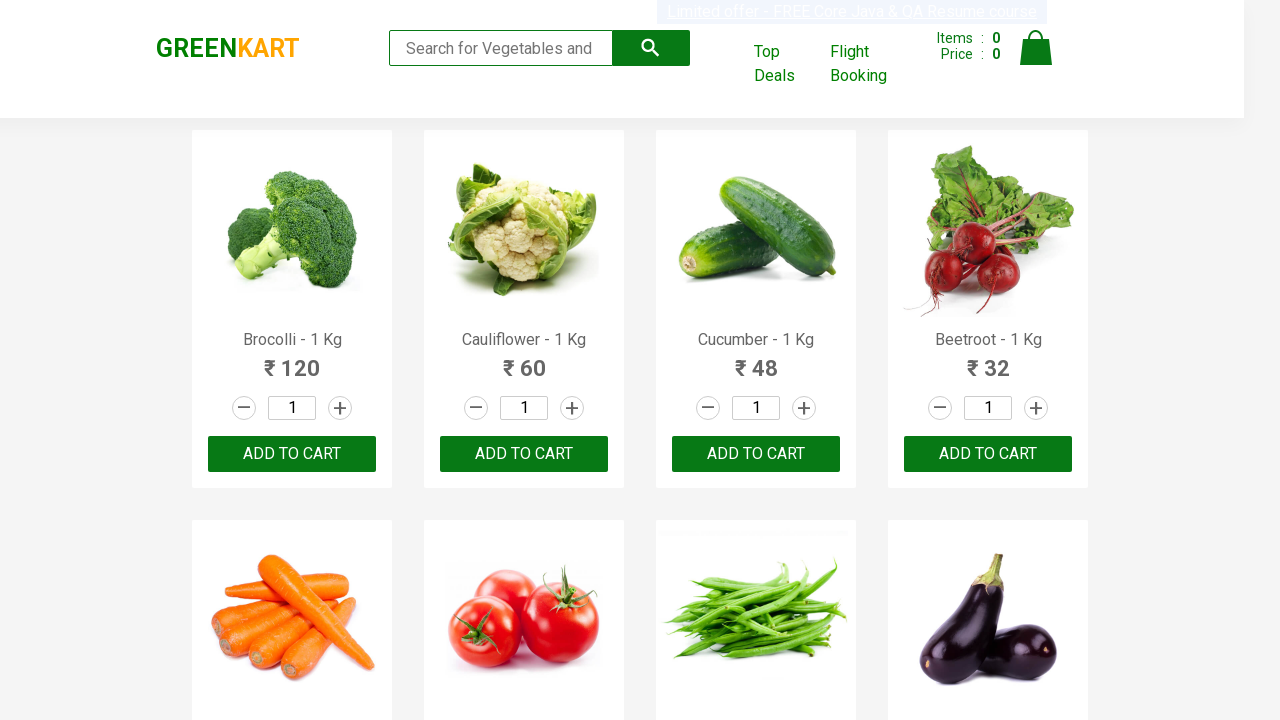

Retrieved product name: Pumpkin - 1 Kg
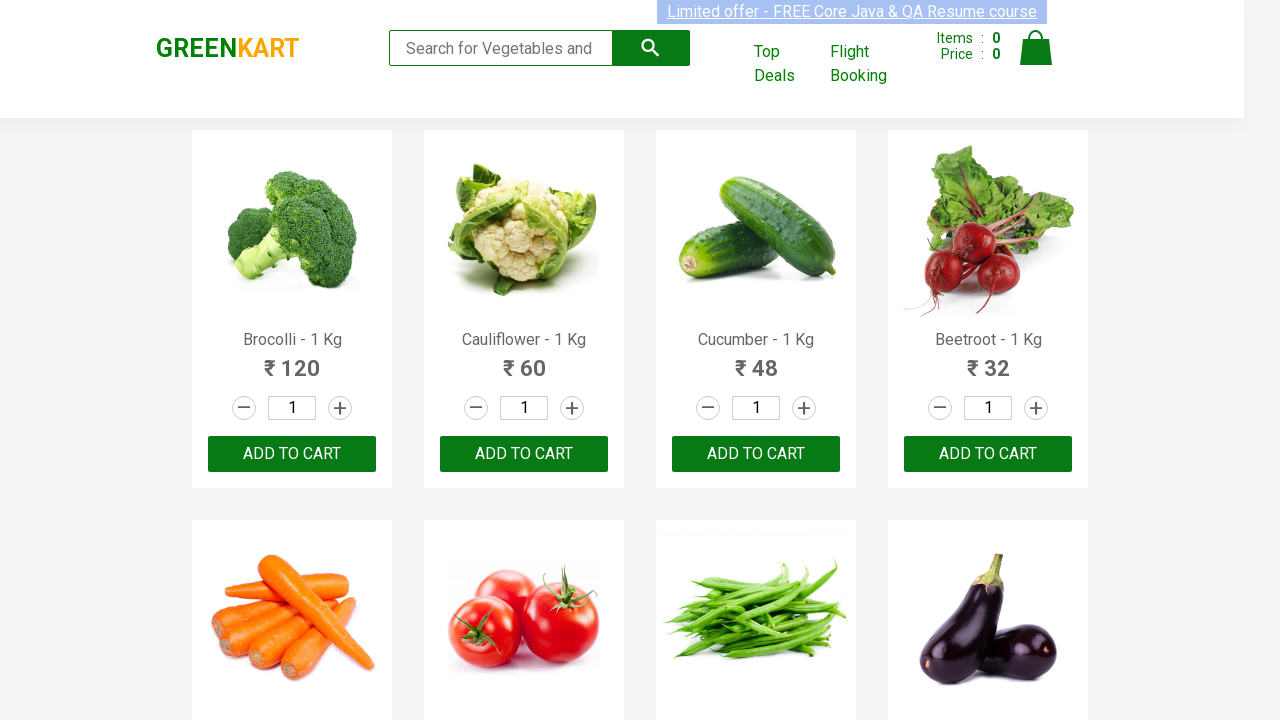

Retrieved product name: Corn - 1 Kg
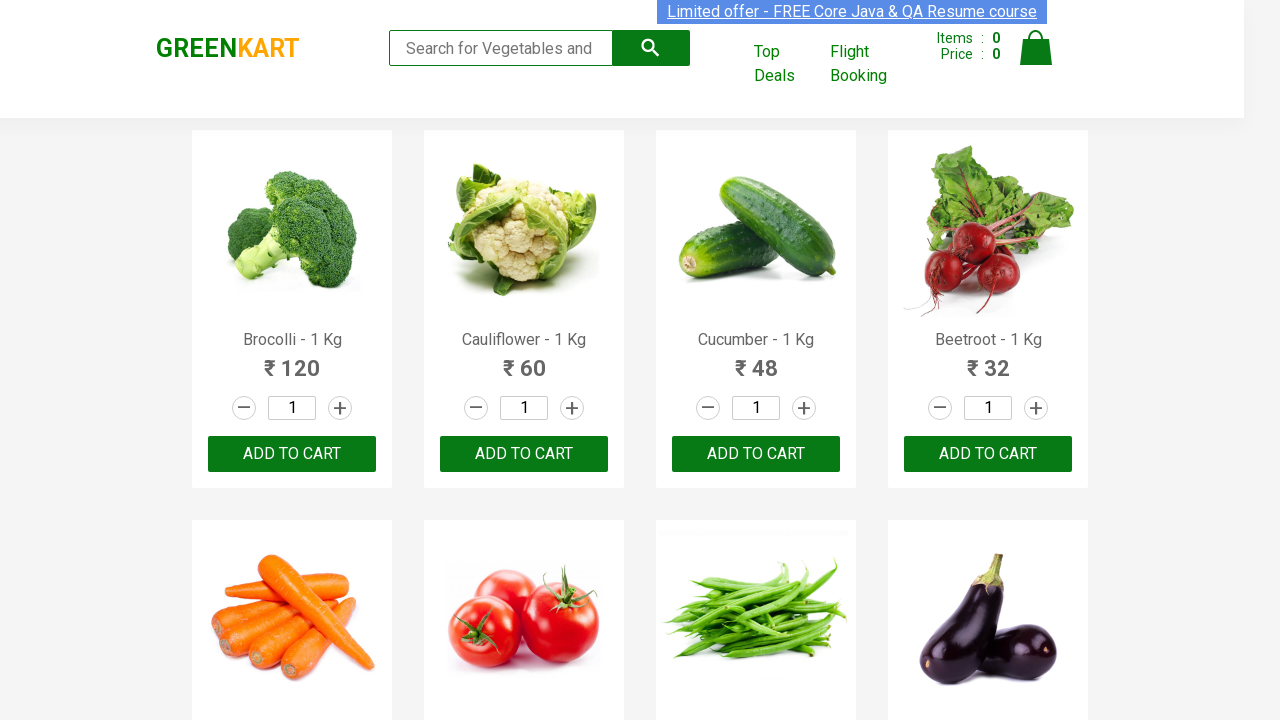

Retrieved product name: Onion - 1 Kg
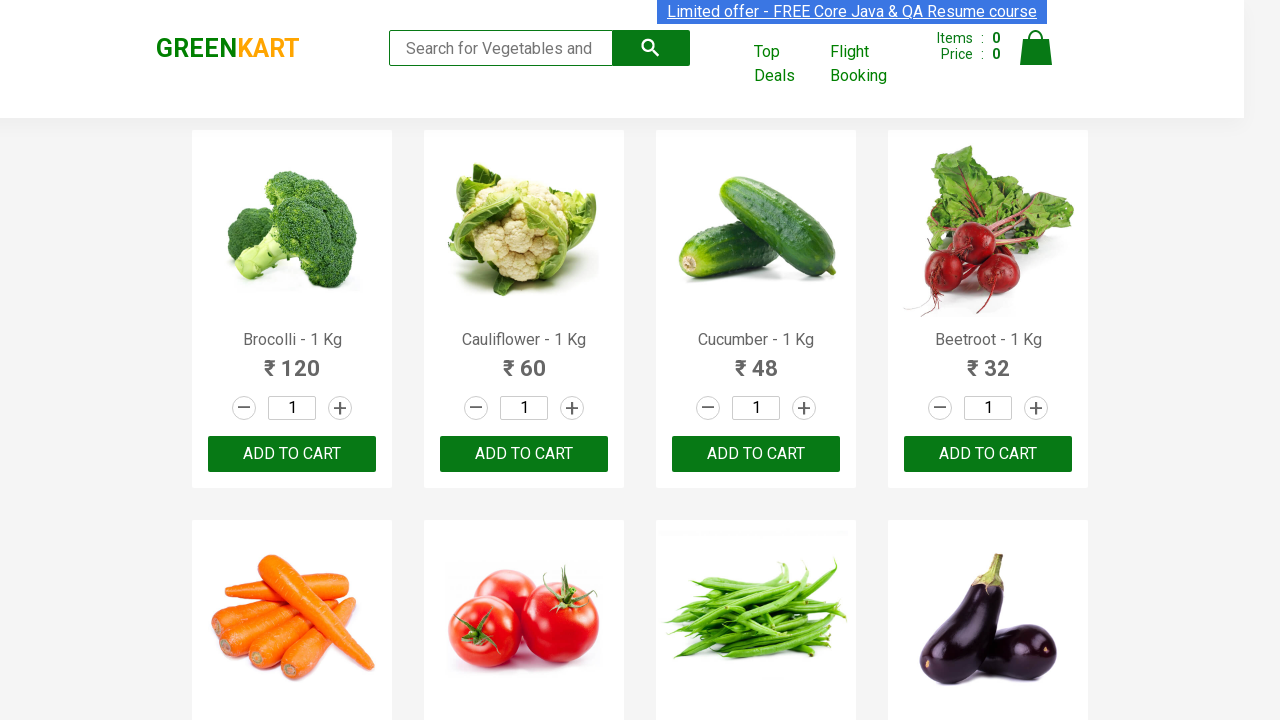

Retrieved product name: Apple - 1 Kg
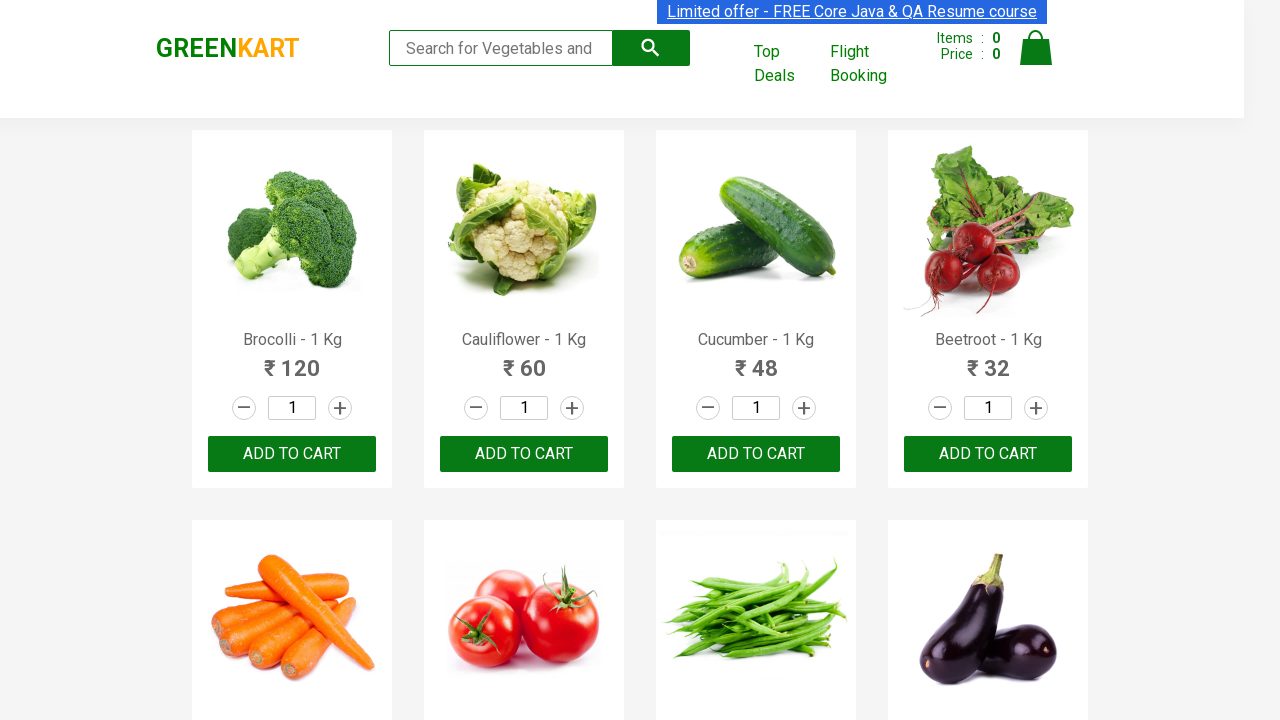

Retrieved product name: Banana - 1 Kg
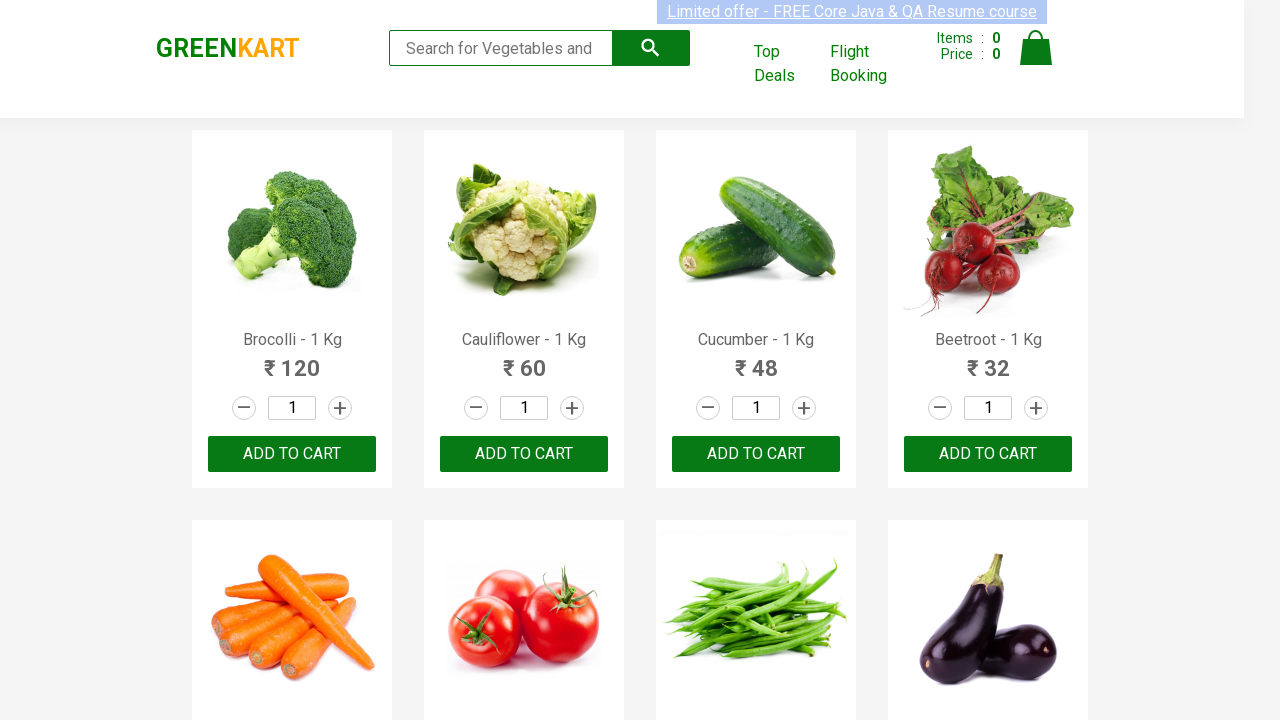

Retrieved product name: Grapes - 1 Kg
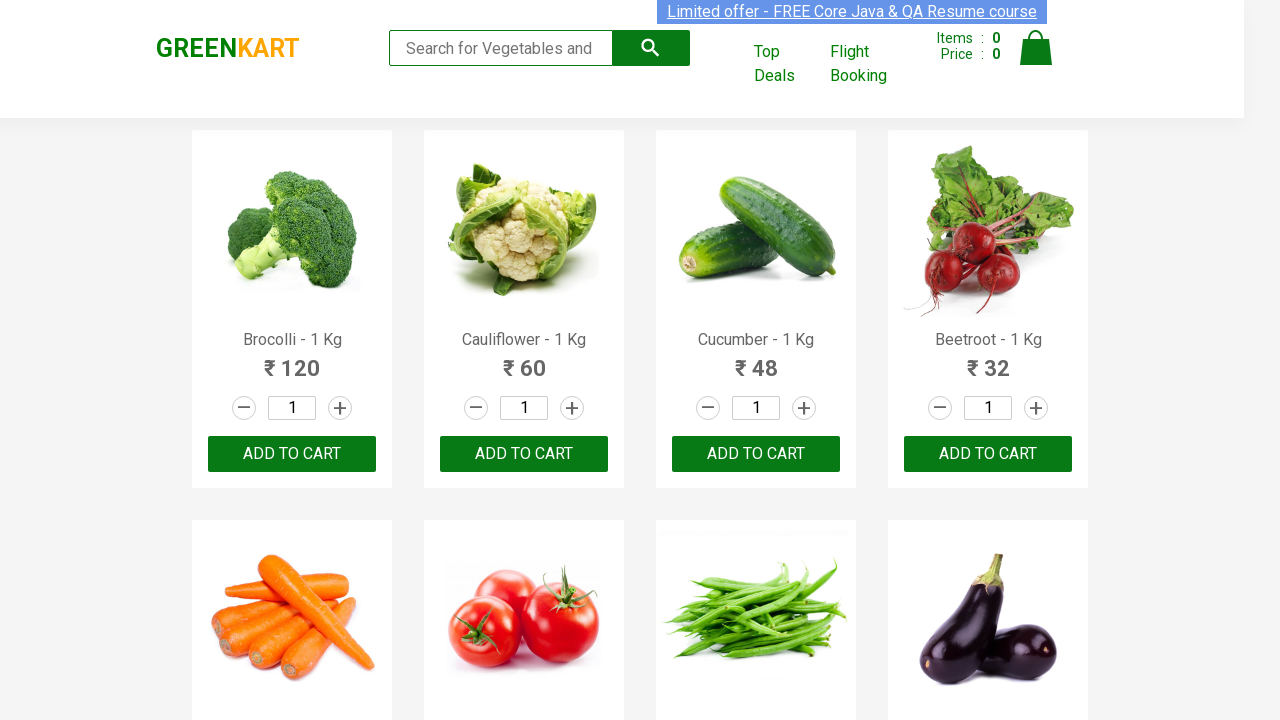

Retrieved product name: Mango - 1 Kg
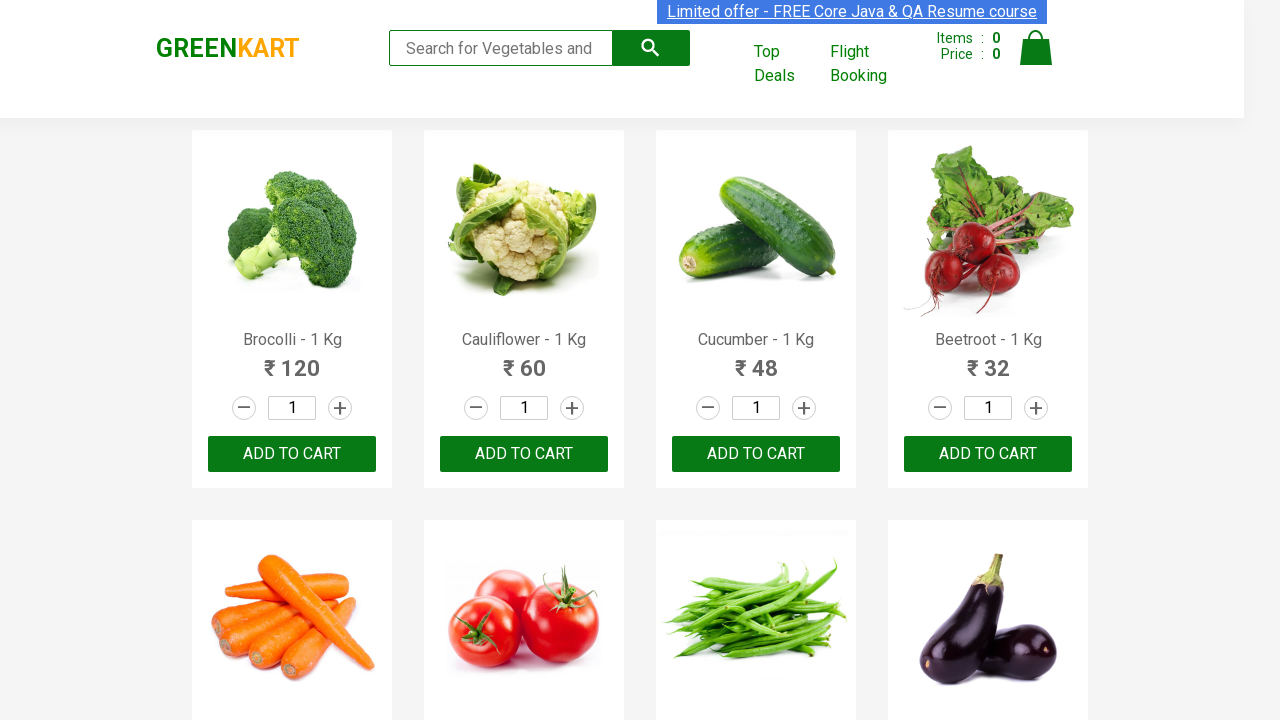

Retrieved product name: Musk Melon - 1 Kg
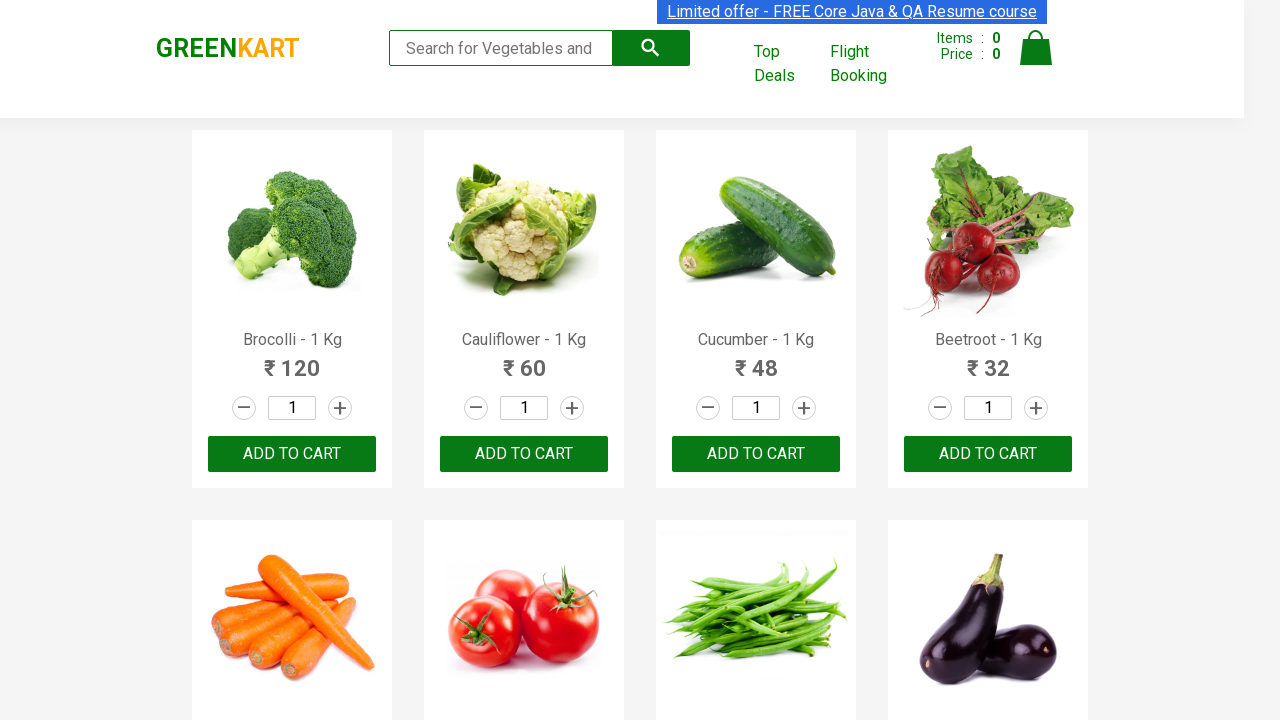

Retrieved product name: Orange - 1 Kg
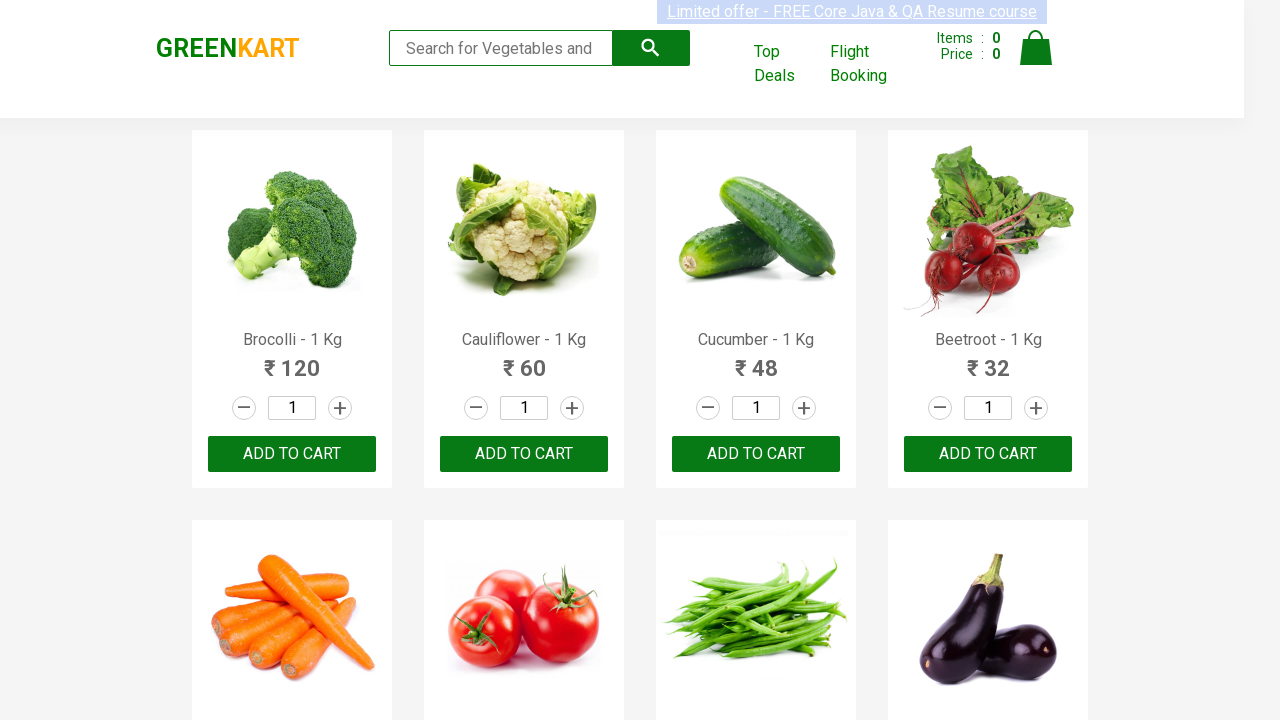

Retrieved product name: Pears - 1 Kg
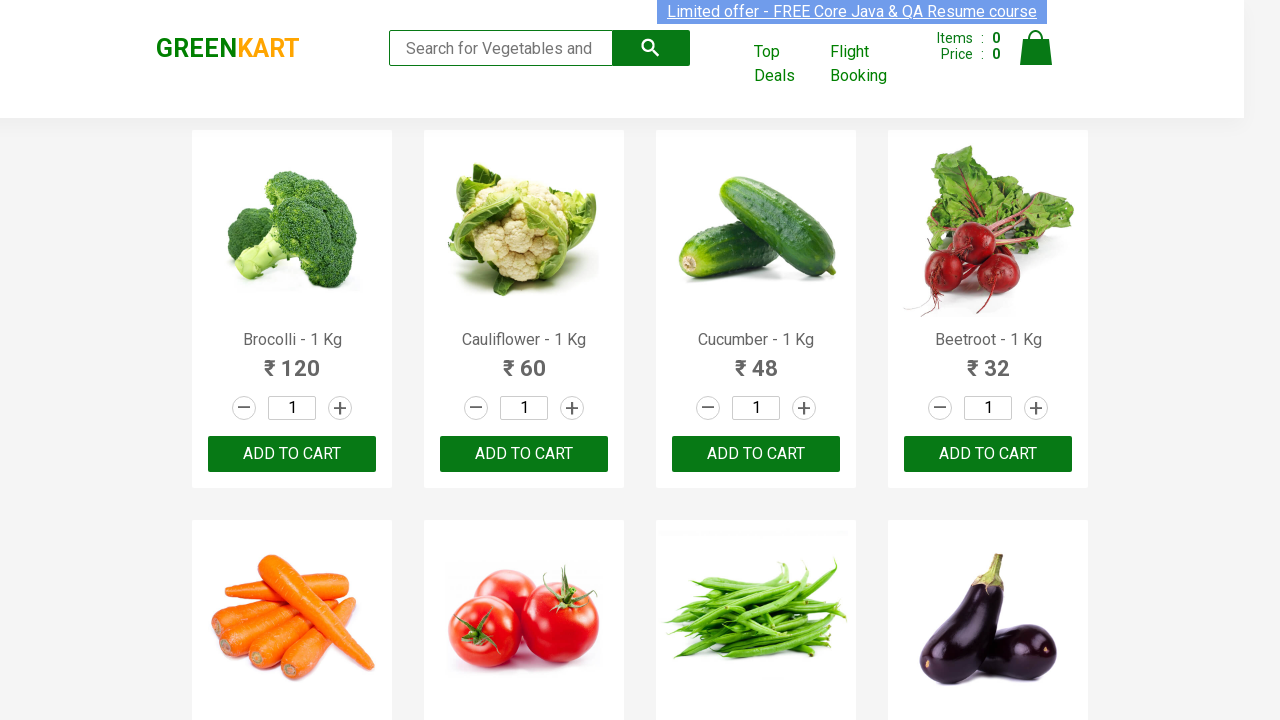

Retrieved product name: Pomegranate - 1 Kg
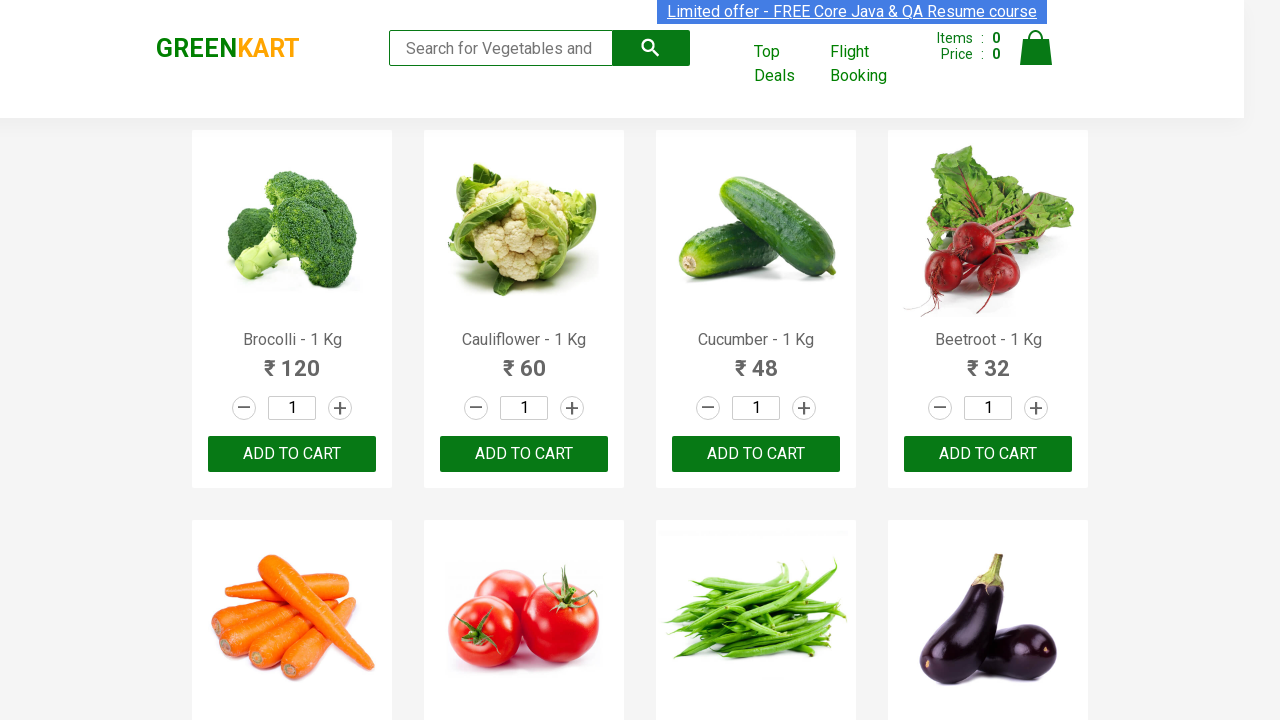

Retrieved product name: Raspberry - 1/4 Kg
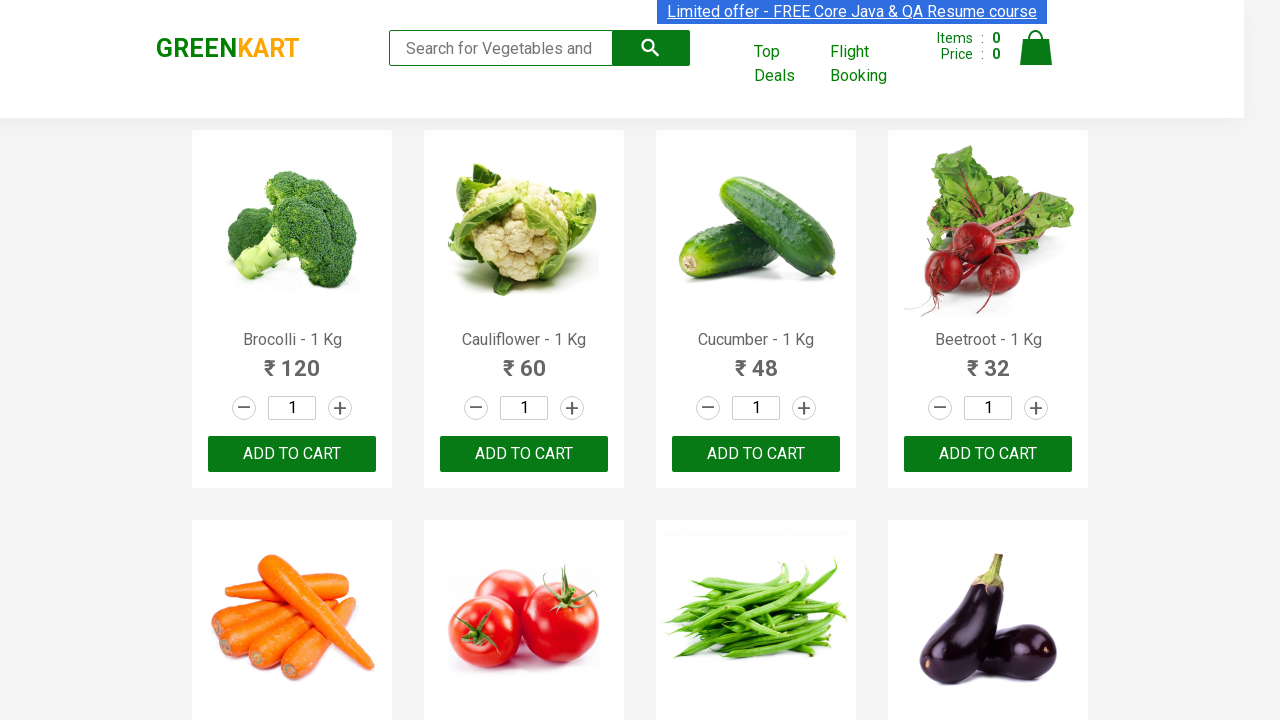

Retrieved product name: Strawberry - 1/4 Kg
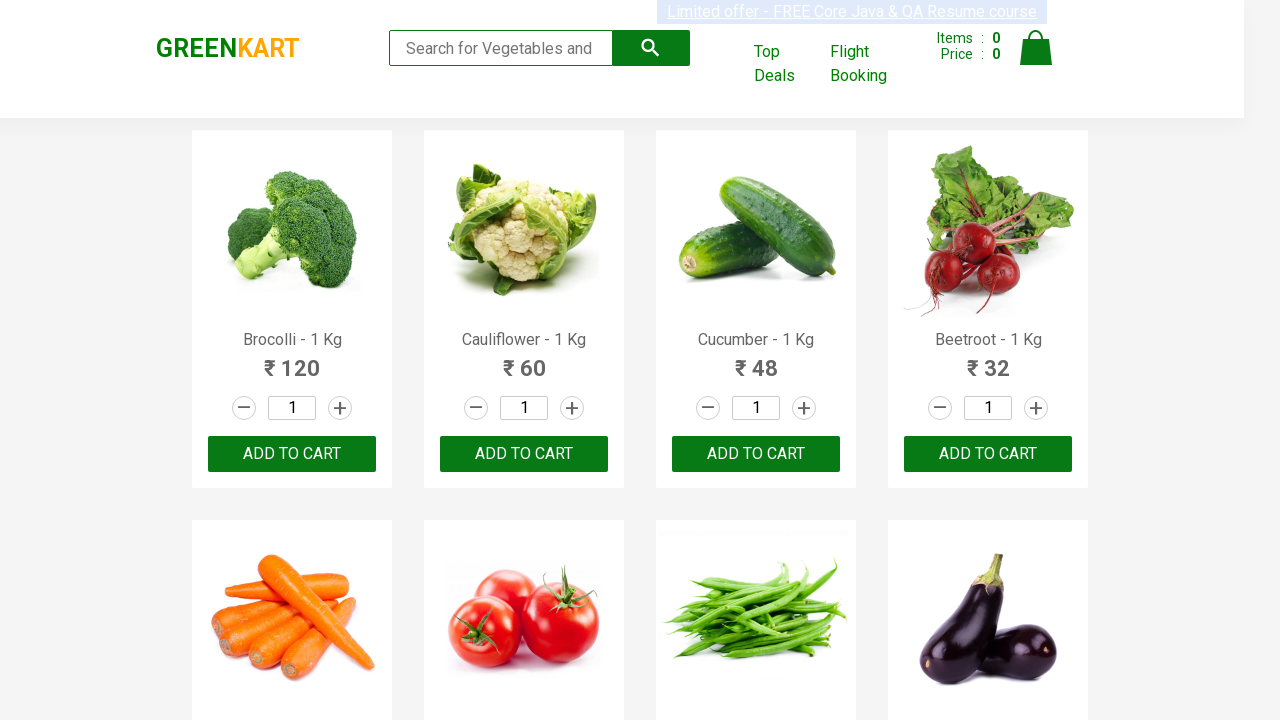

Retrieved product name: Water Melon - 1 Kg
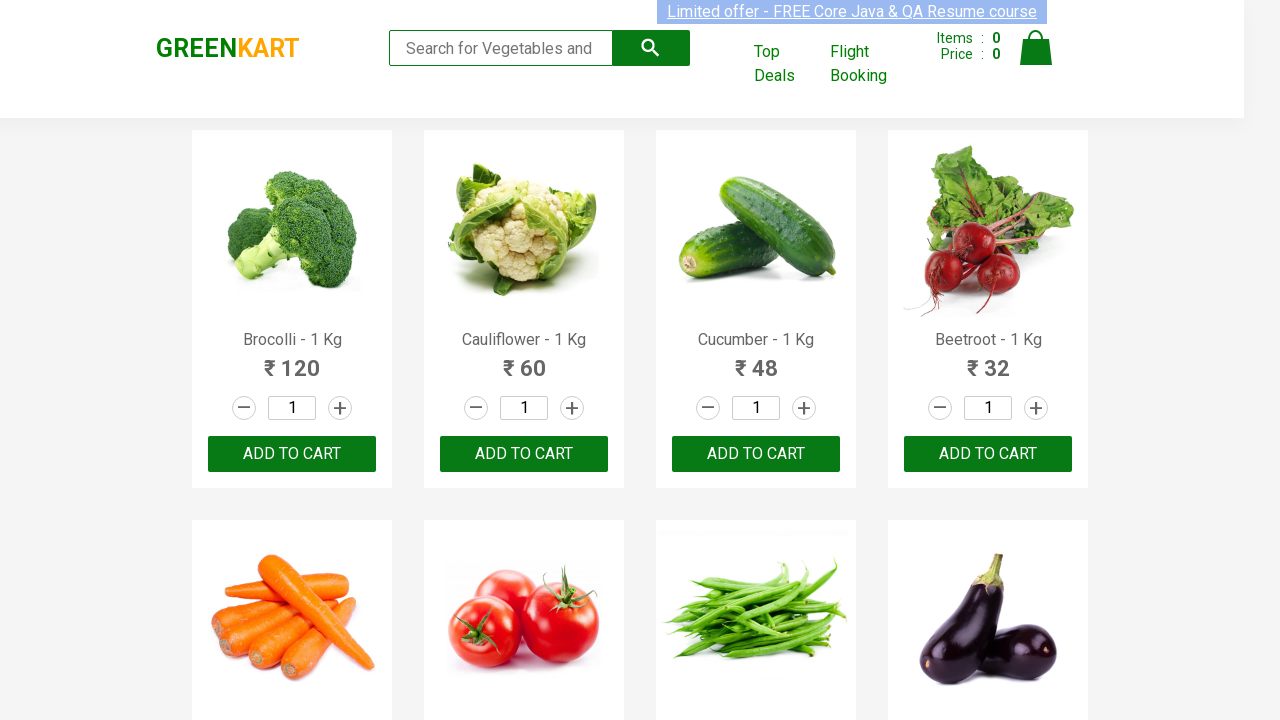

Retrieved product name: Almonds - 1/4 Kg
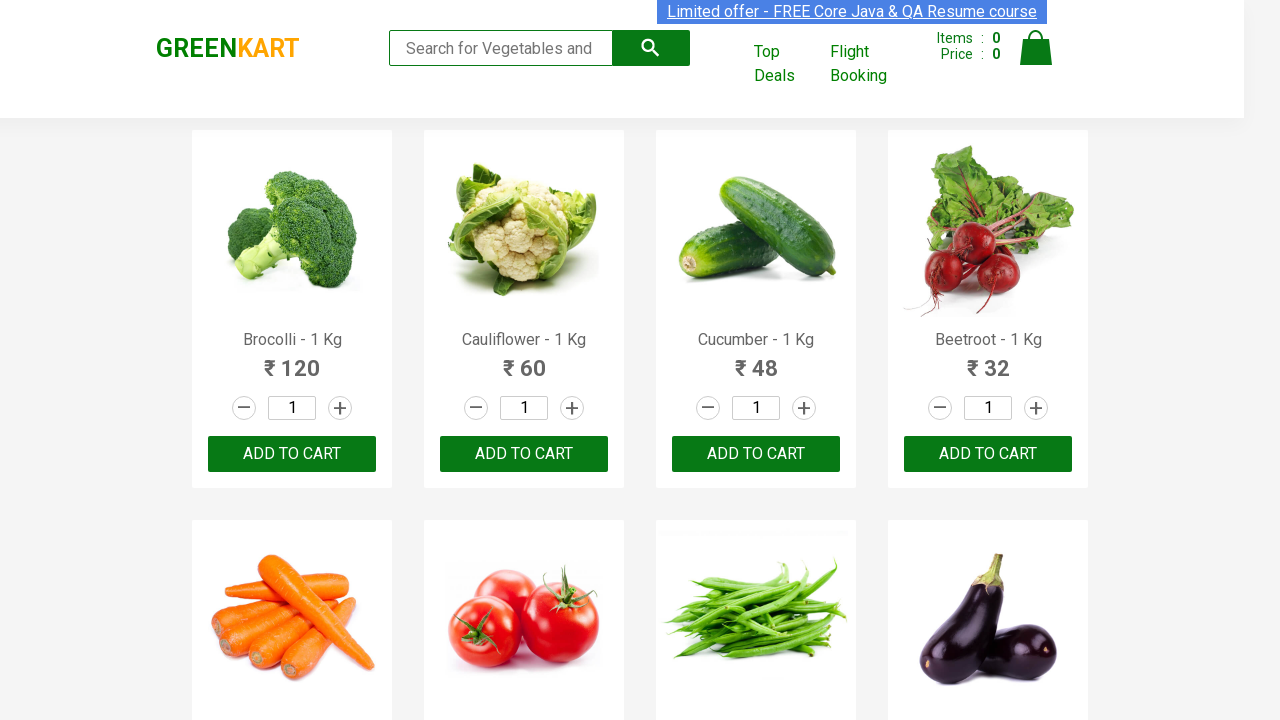

Retrieved product name: Pista - 1/4 Kg
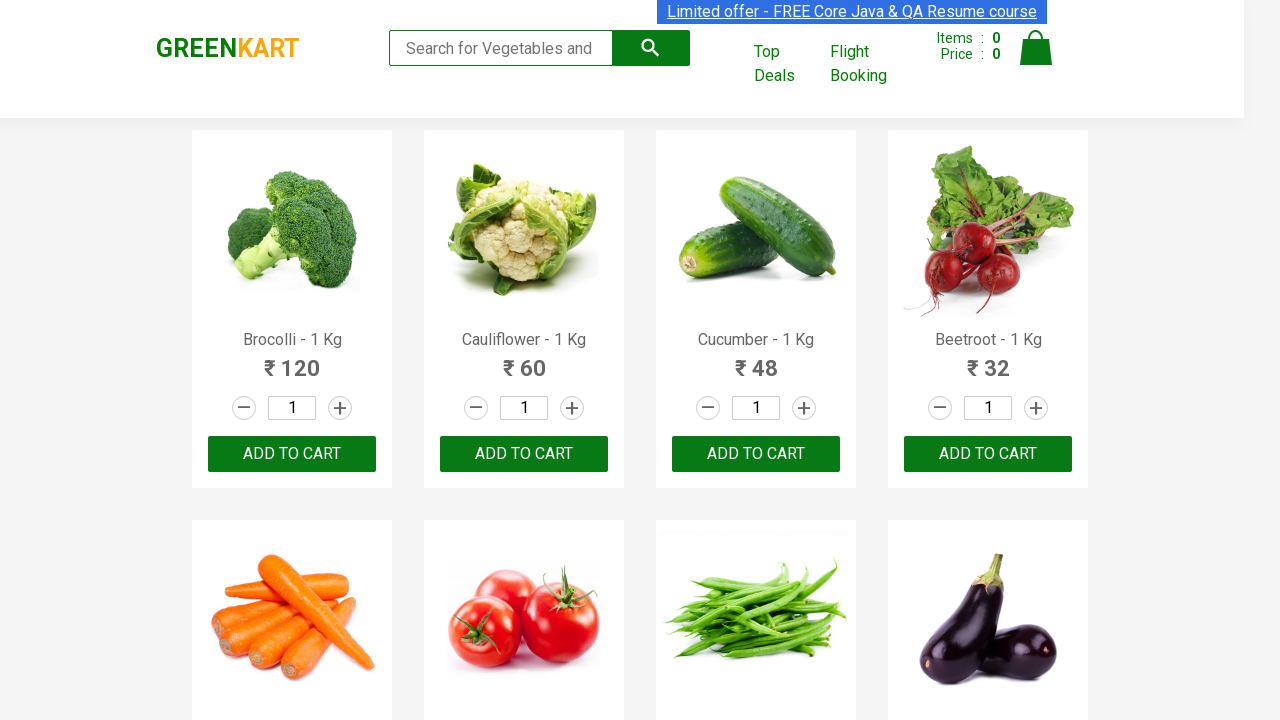

Retrieved product name: Nuts Mixture - 1 Kg
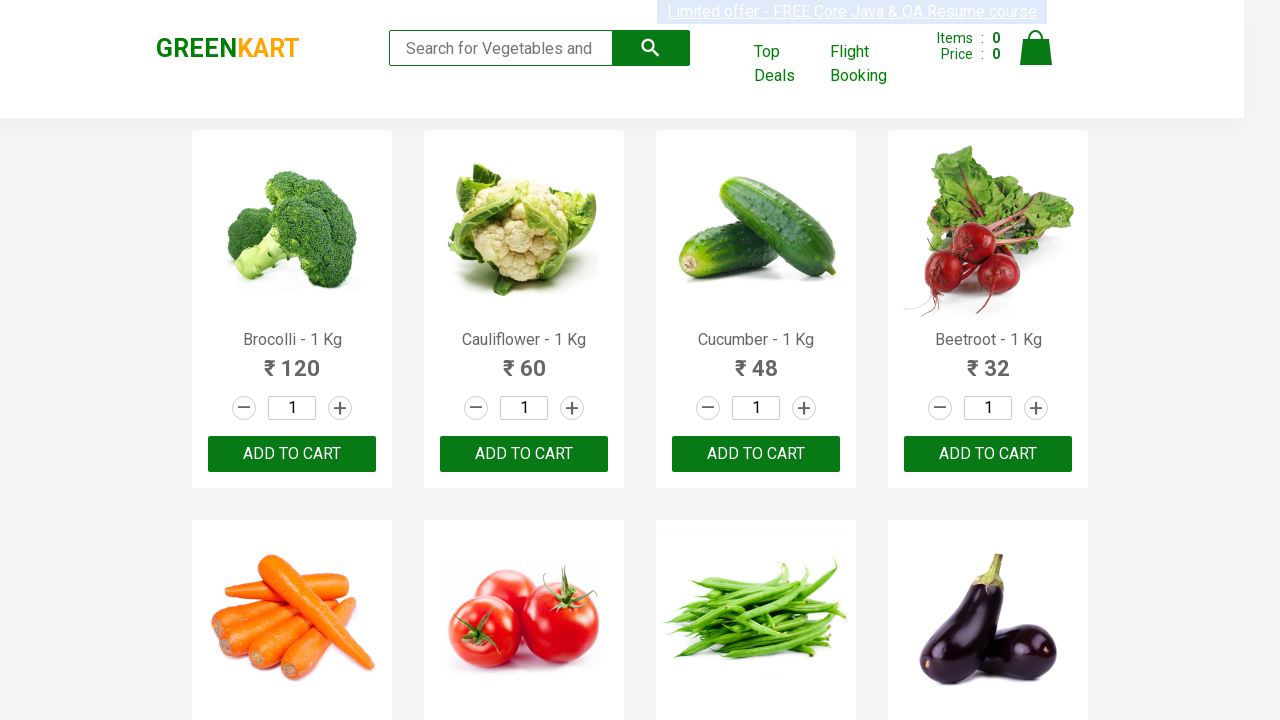

Retrieved product name: Cashews - 1 Kg
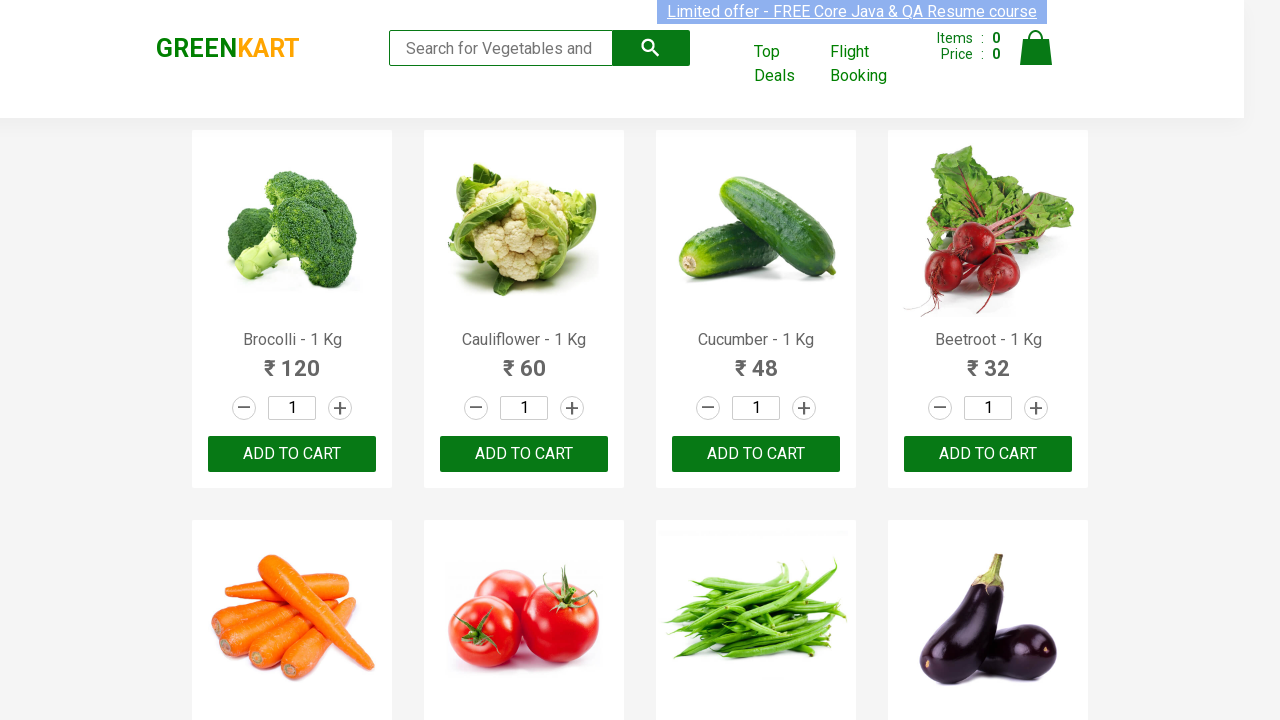

Clicked add to cart button for Cashews product at (292, 569) on .products .product >> nth=28 >> button
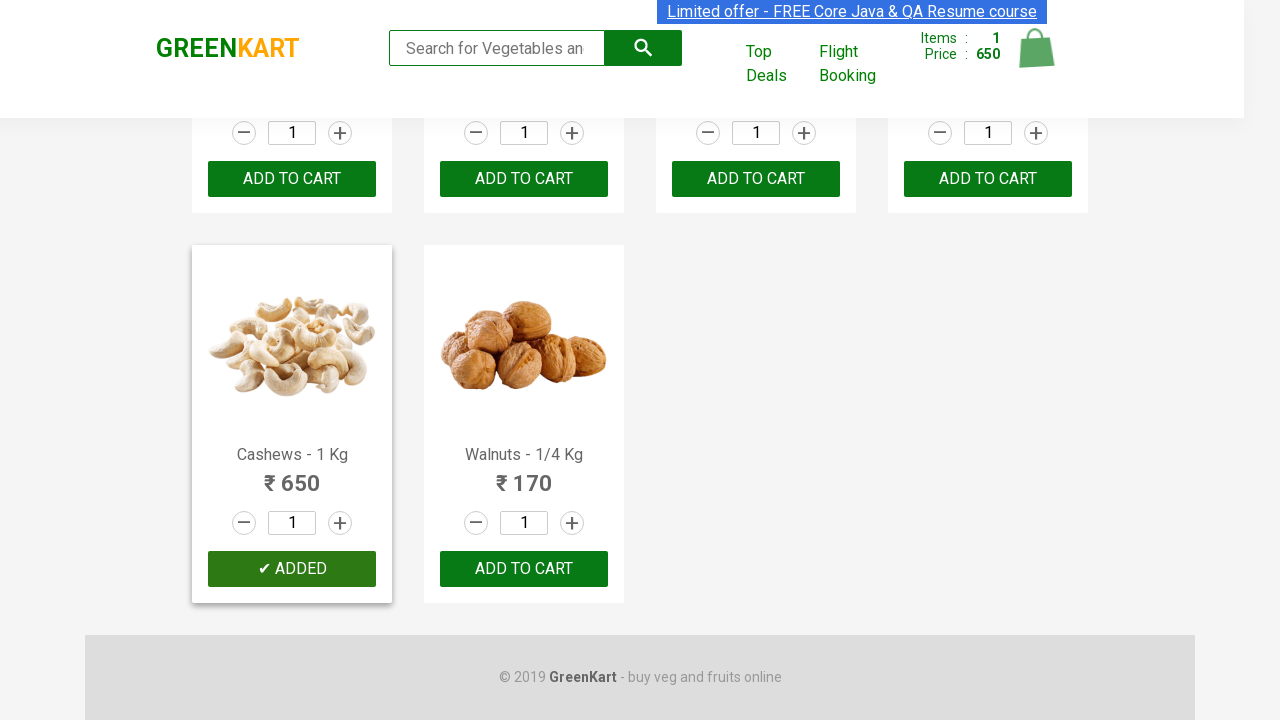

Clicked cart icon to view shopping cart at (1036, 48) on .cart-icon > img
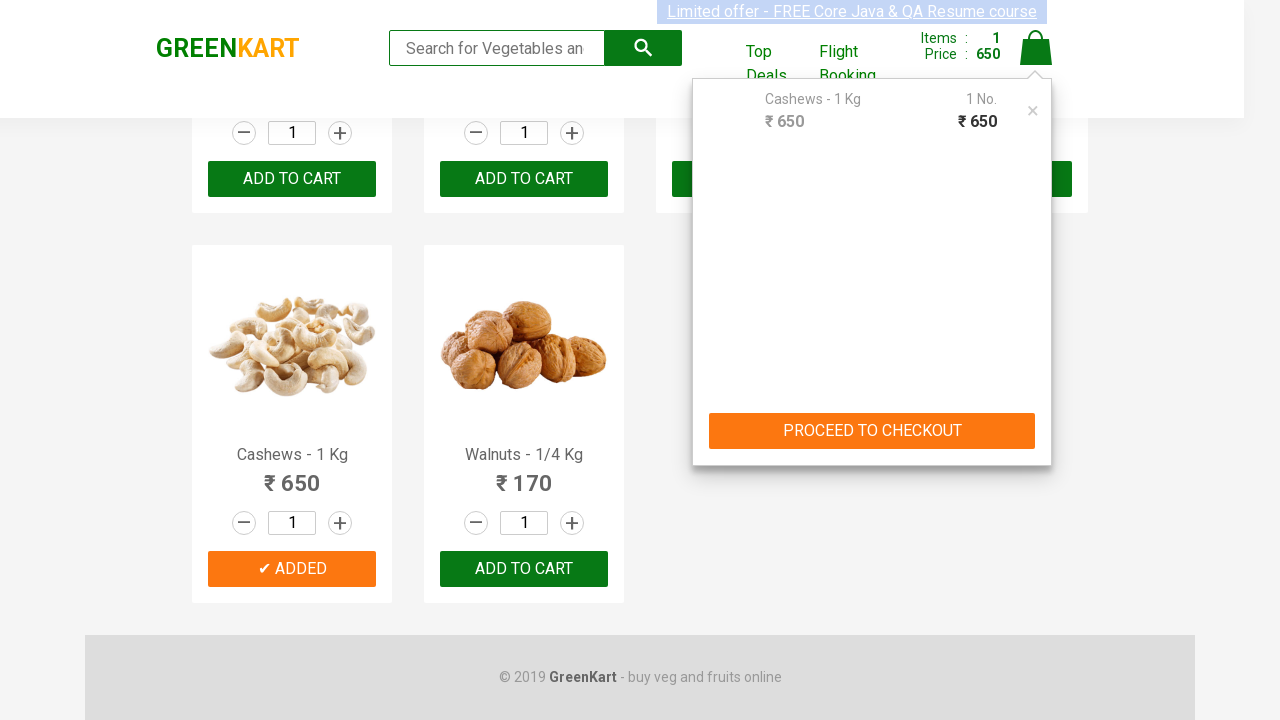

Clicked proceed to checkout button at (872, 431) on text=PROCEED TO CHECKOUT
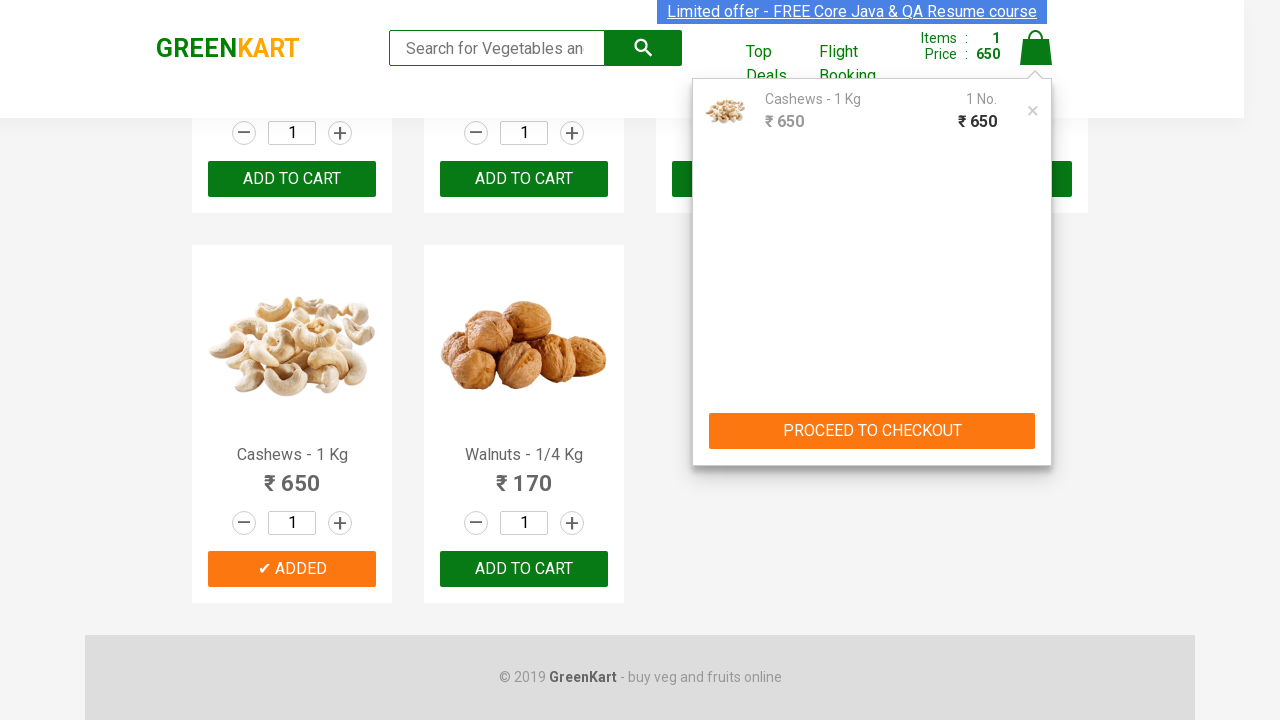

Clicked place order button to complete purchase at (1036, 420) on text=Place Order
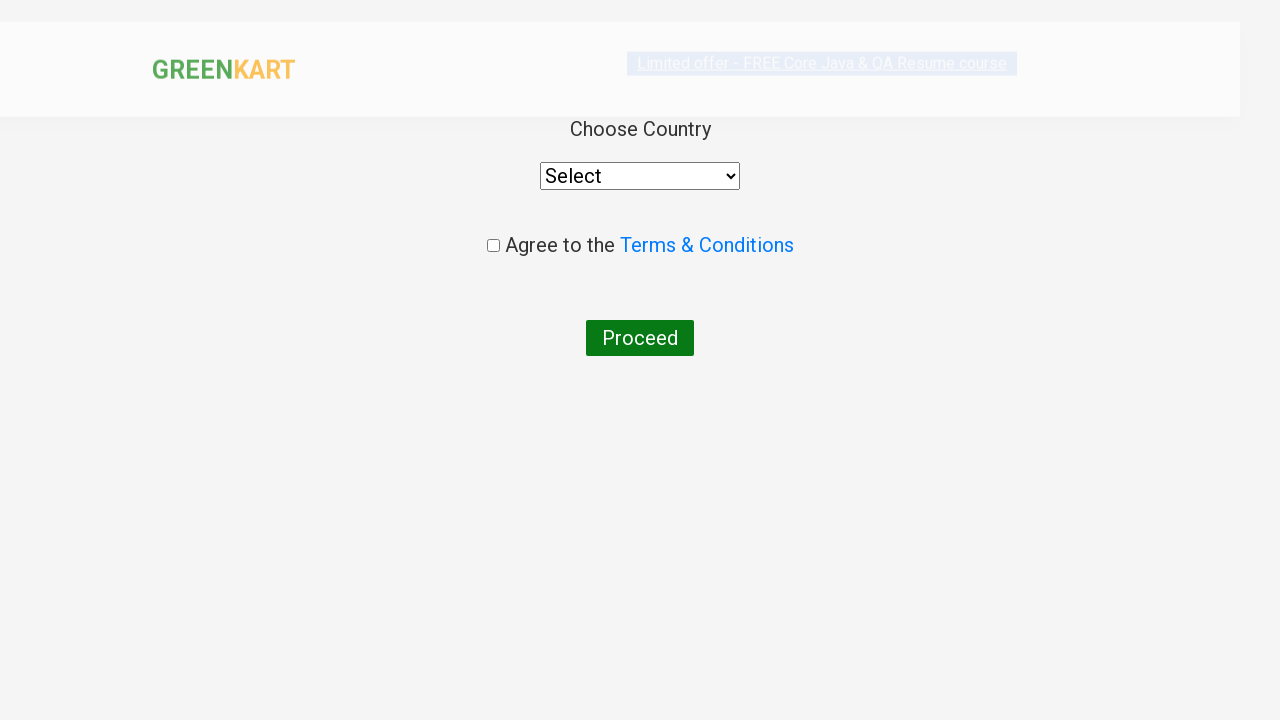

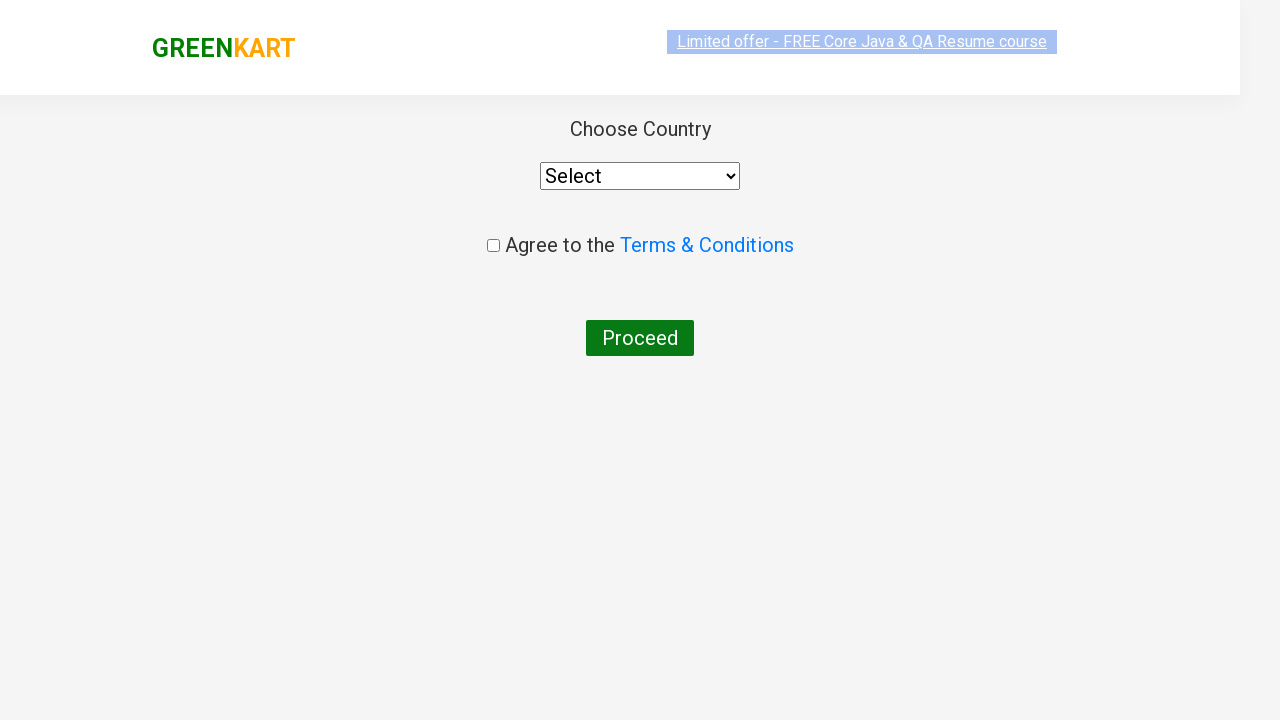